Tests JavaScript confirm dialog by triggering it and dismissing/canceling it

Starting URL: https://www.lambdatest.com/selenium-playground/javascript-alert-box-demo

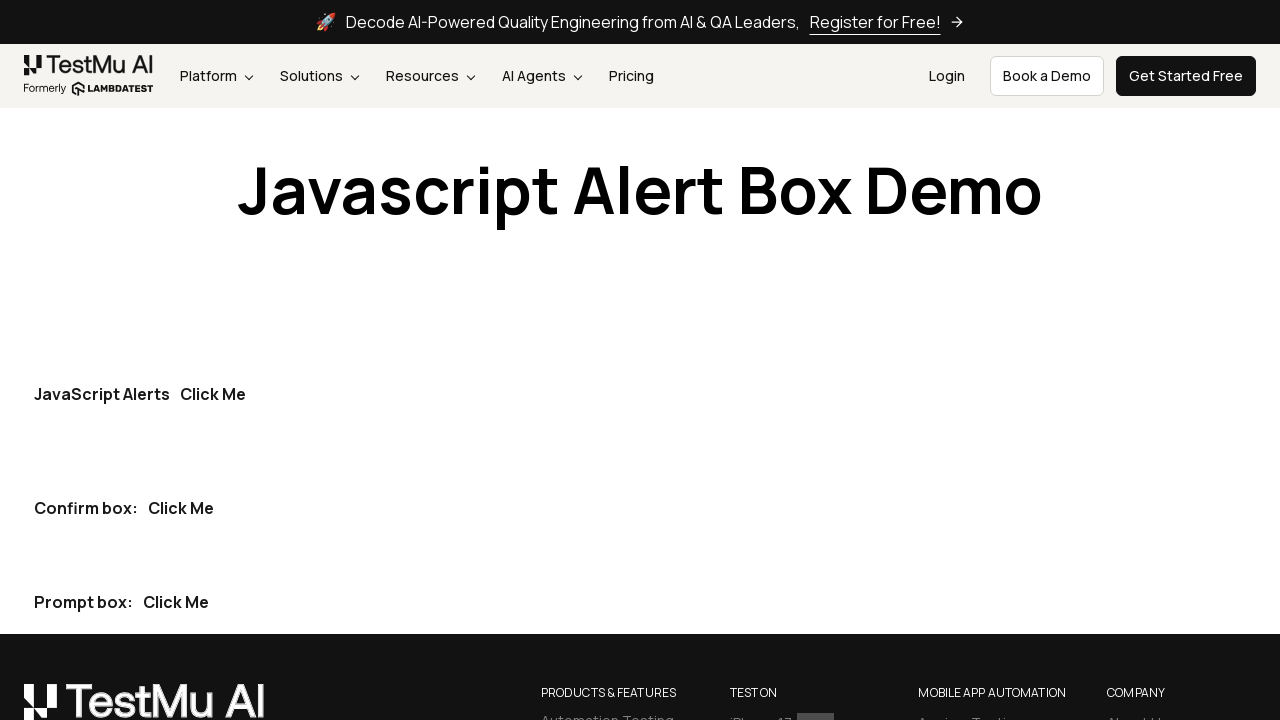

Set up dialog handler to dismiss confirm dialogs
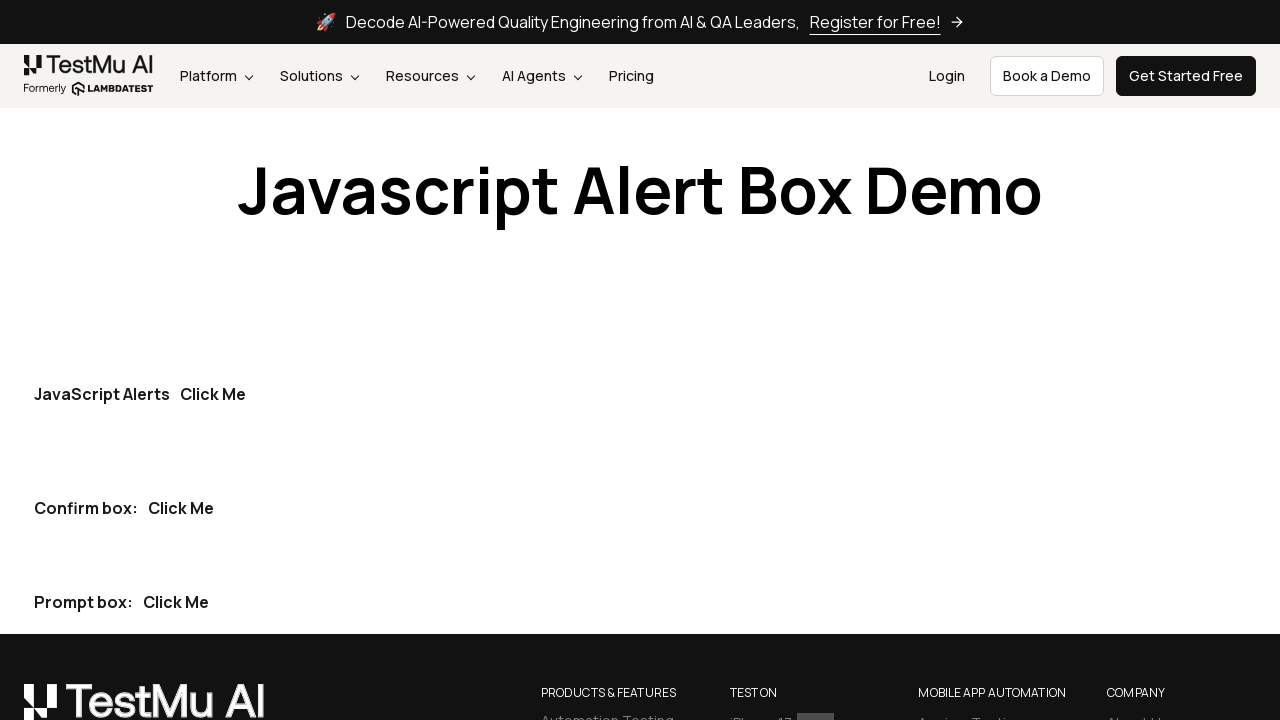

Clicked the second 'Click Me' button to trigger confirm dialog at (181, 508) on button:has-text('Click Me') >> nth=1
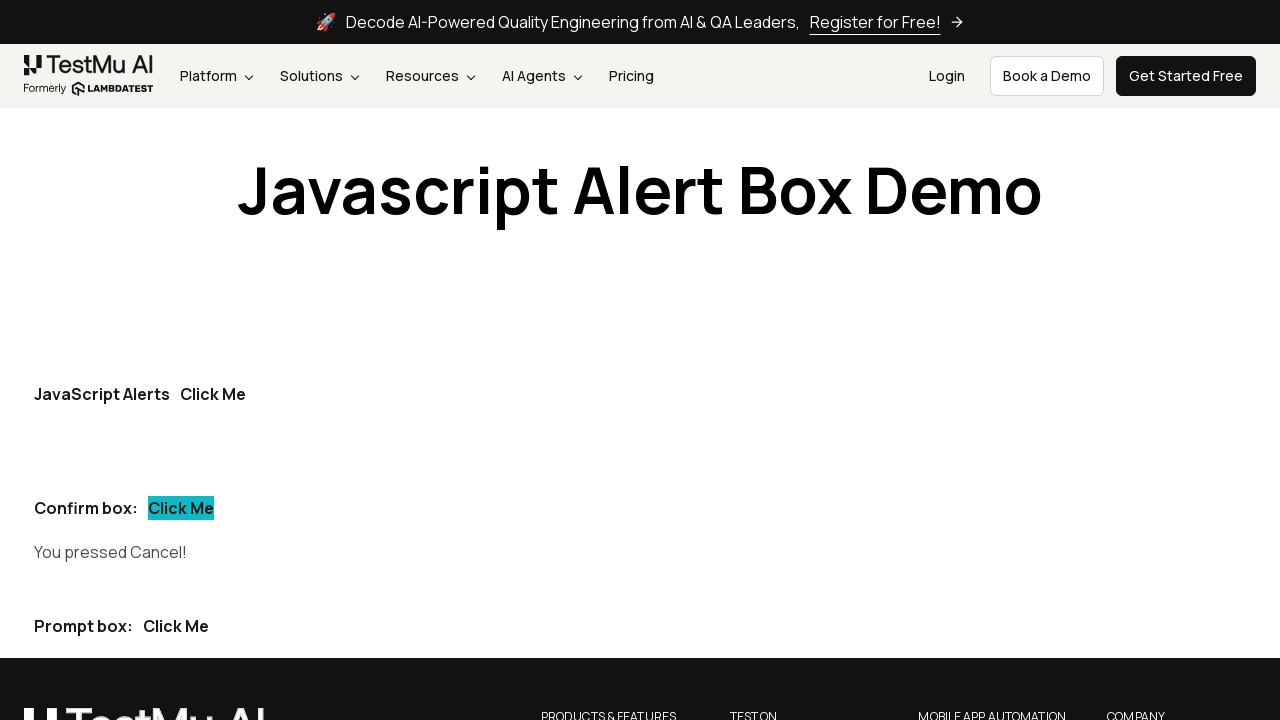

Verified that 'Cancel!' message is displayed after dismissing the confirm dialog
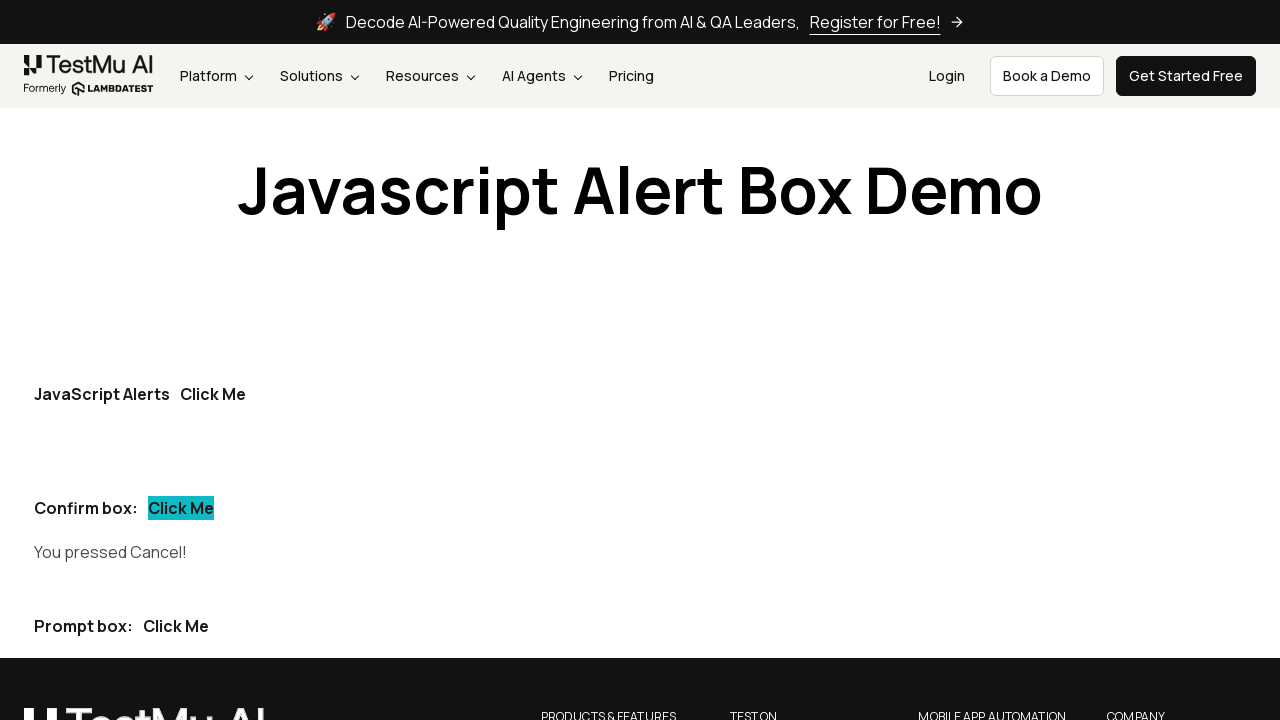

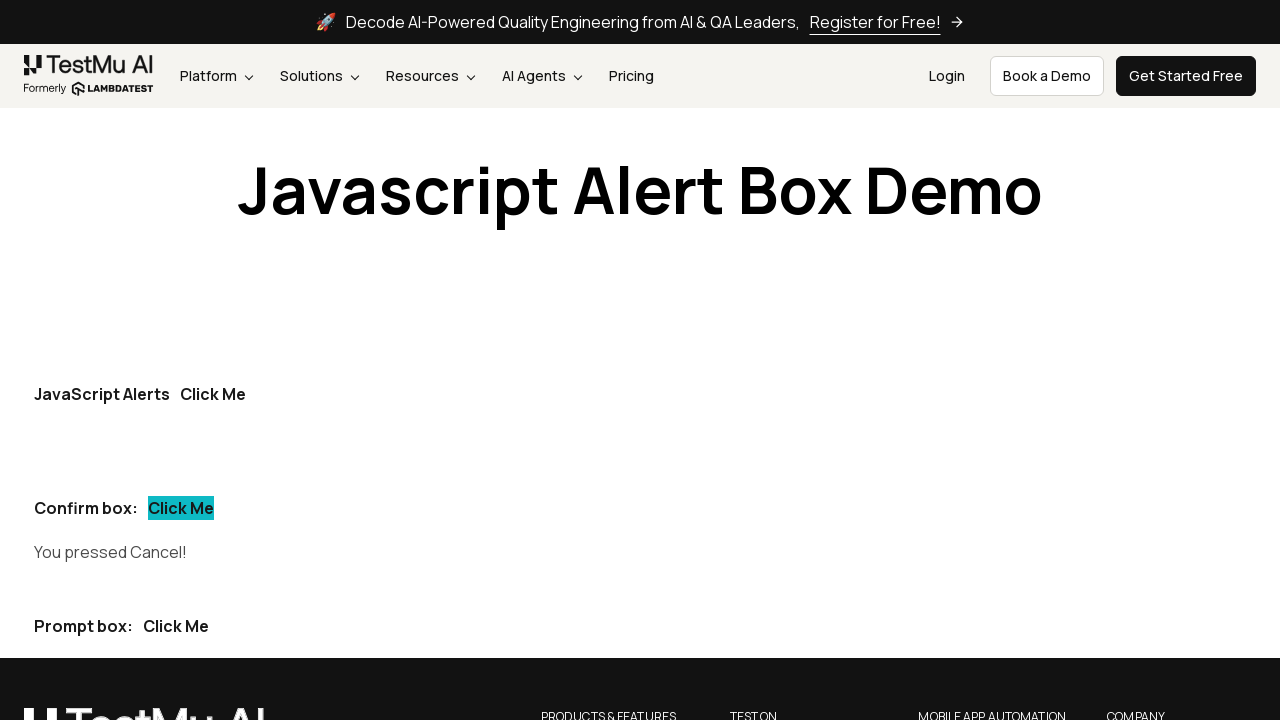